Tests invalid login scenario by entering incorrect credentials and verifying the error message displayed

Starting URL: https://www.saucedemo.com/

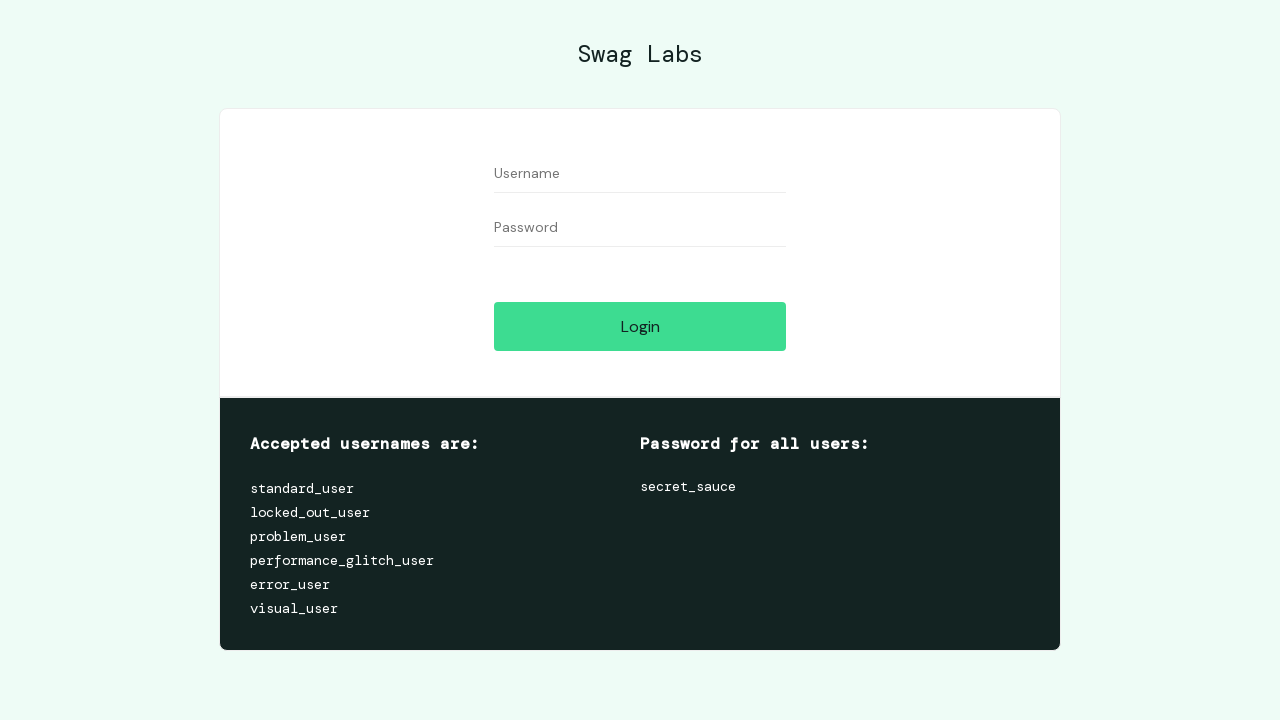

Filled username field with invalid credentials '1' on #user-name
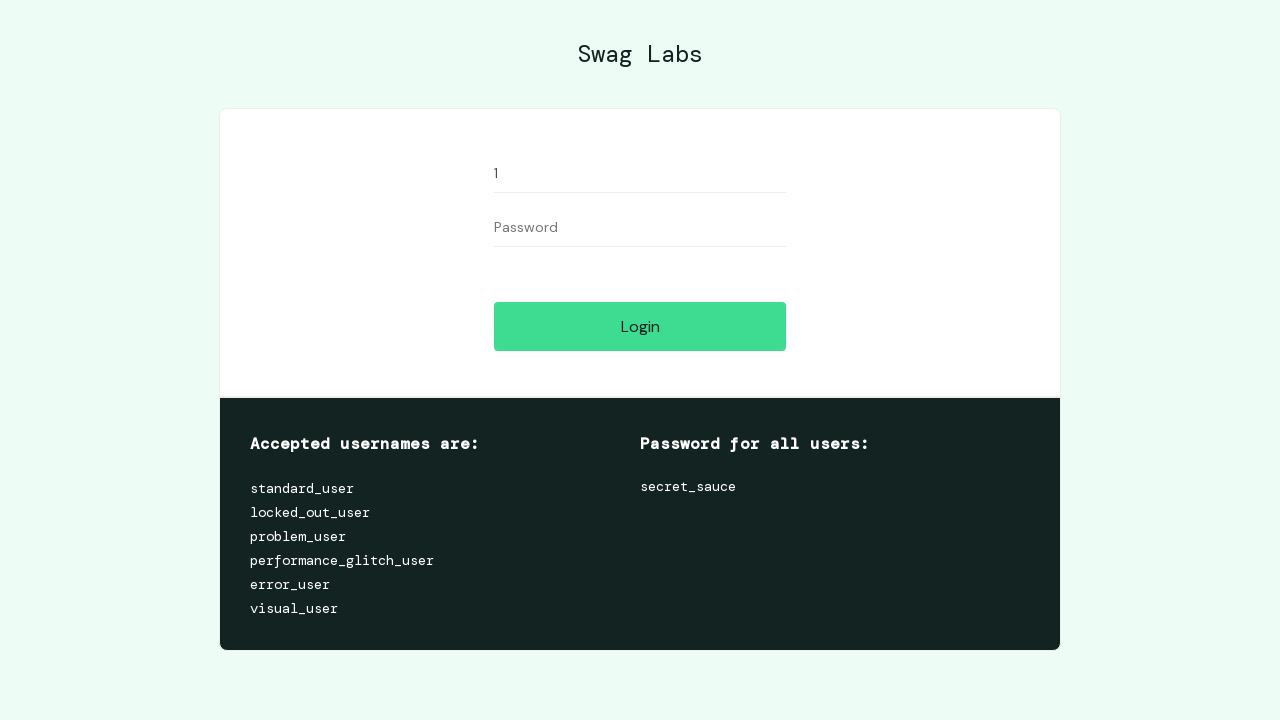

Filled password field with invalid credentials '1' on #password
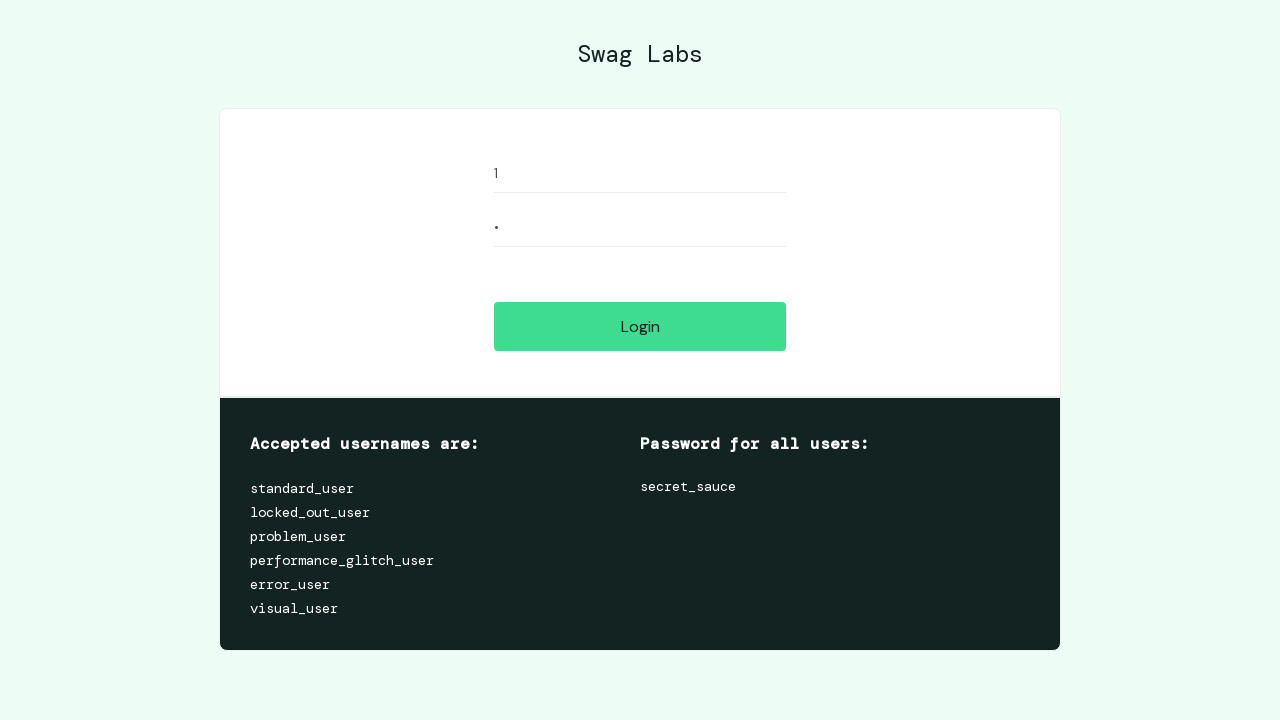

Clicked login button at (640, 326) on #login-button
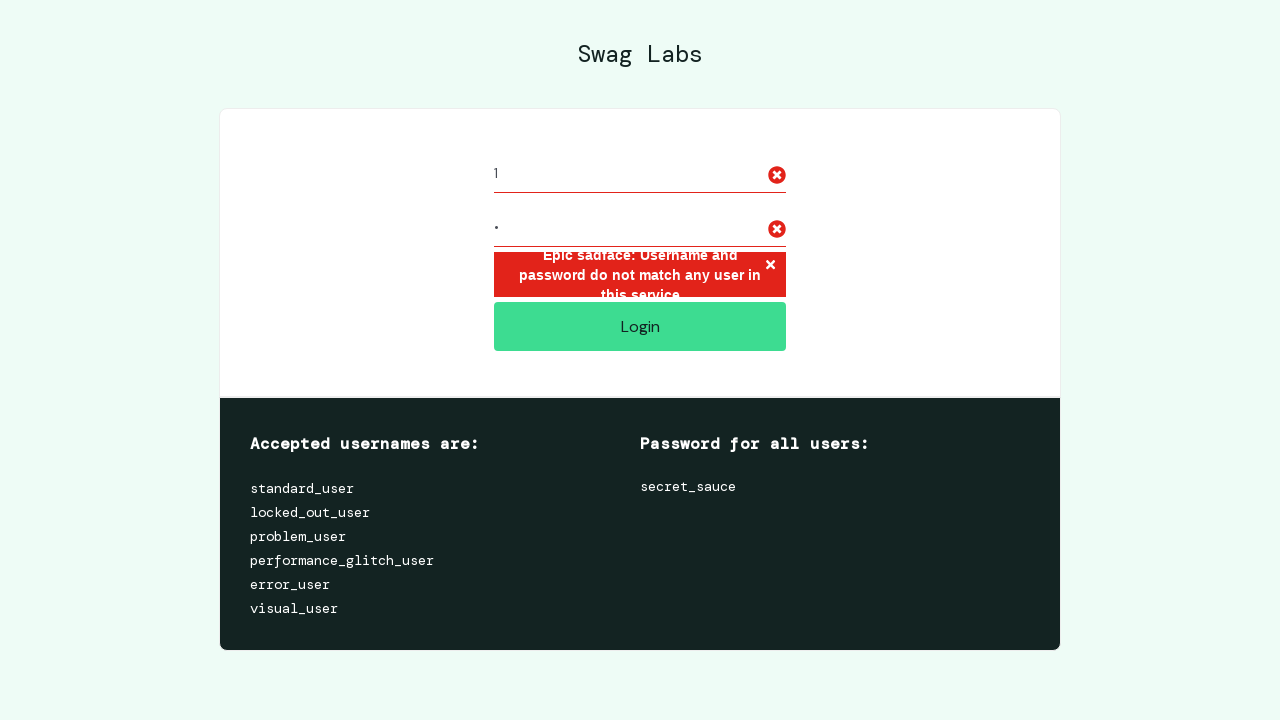

Error message element appeared after login attempt
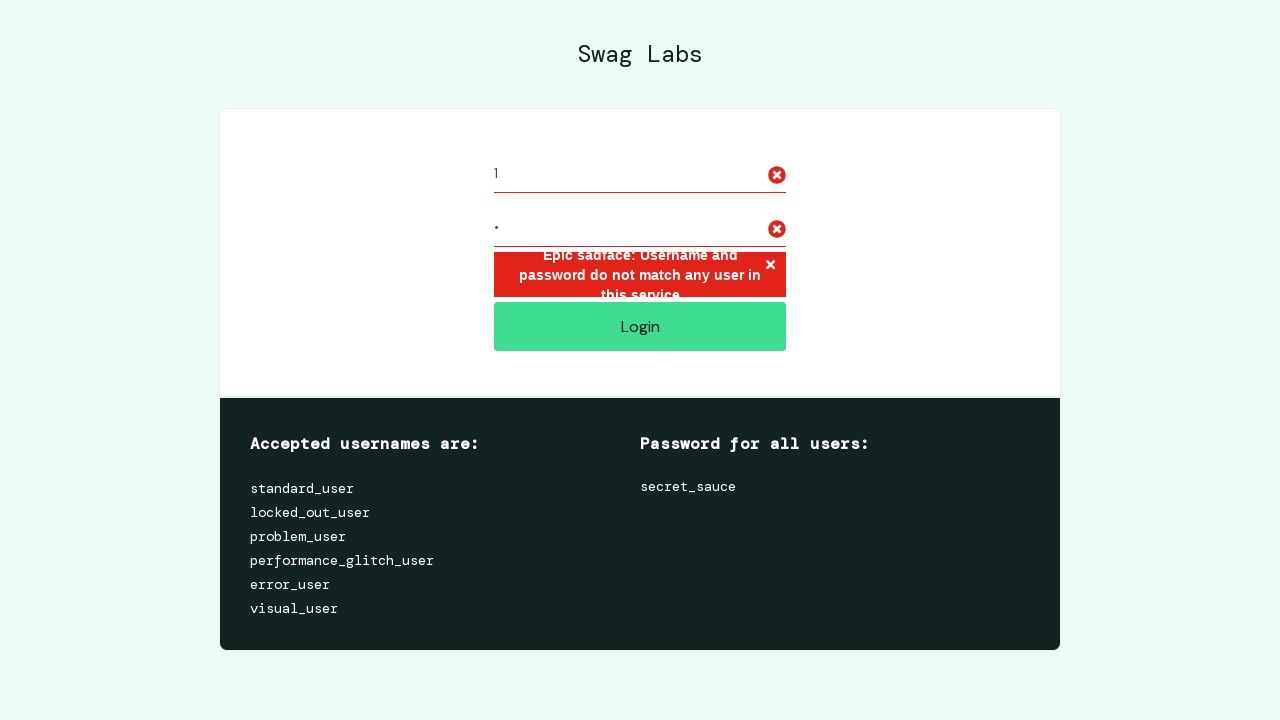

Retrieved error message text: 'Epic sadface: Username and password do not match any user in this service'
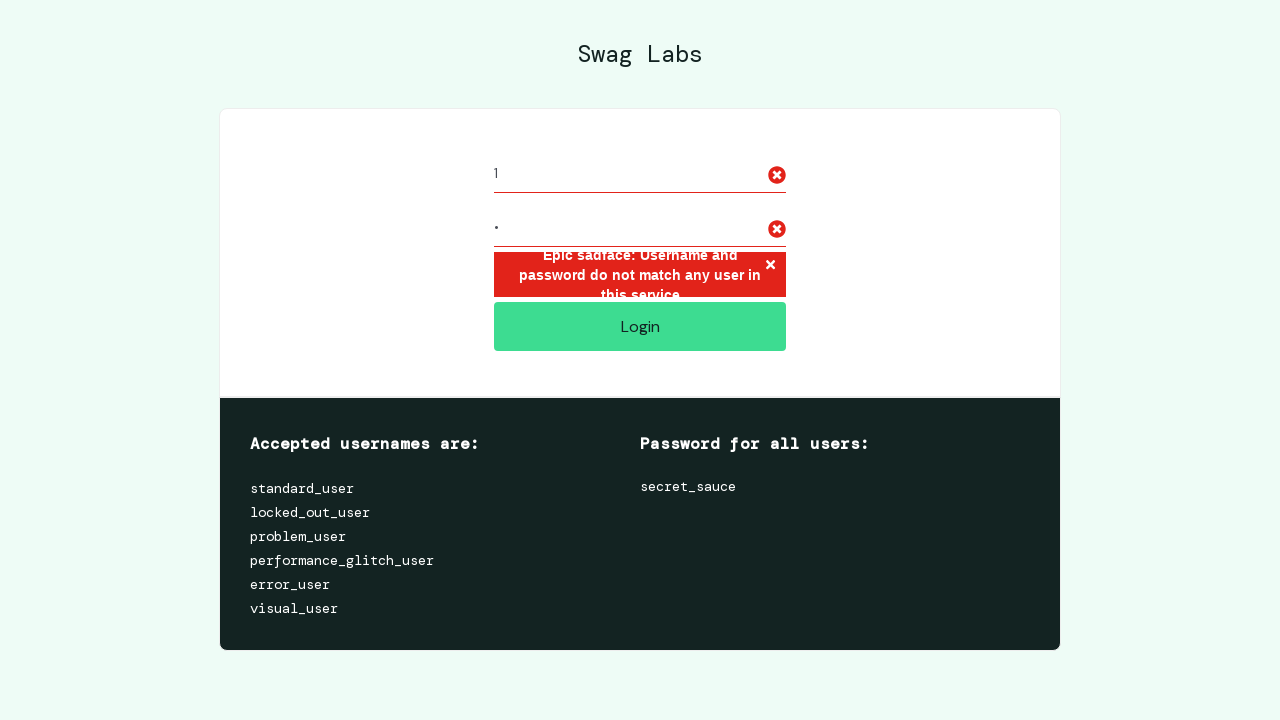

Verified error message matches expected text
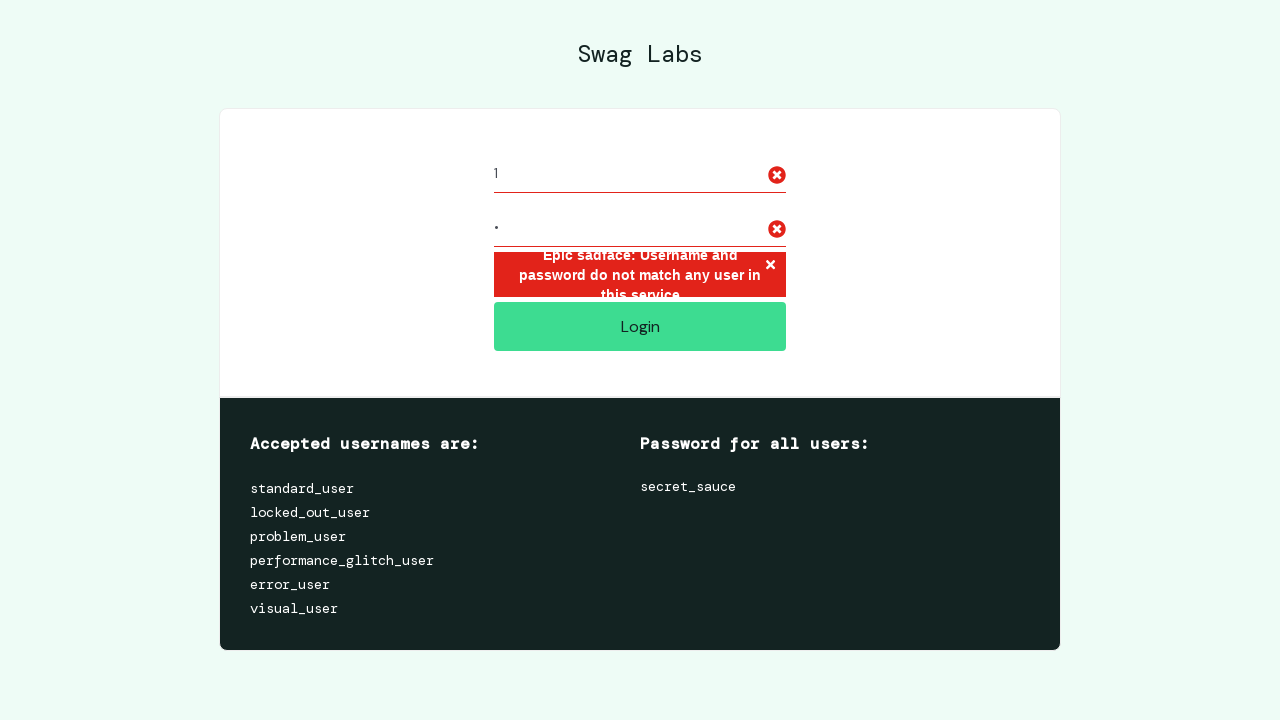

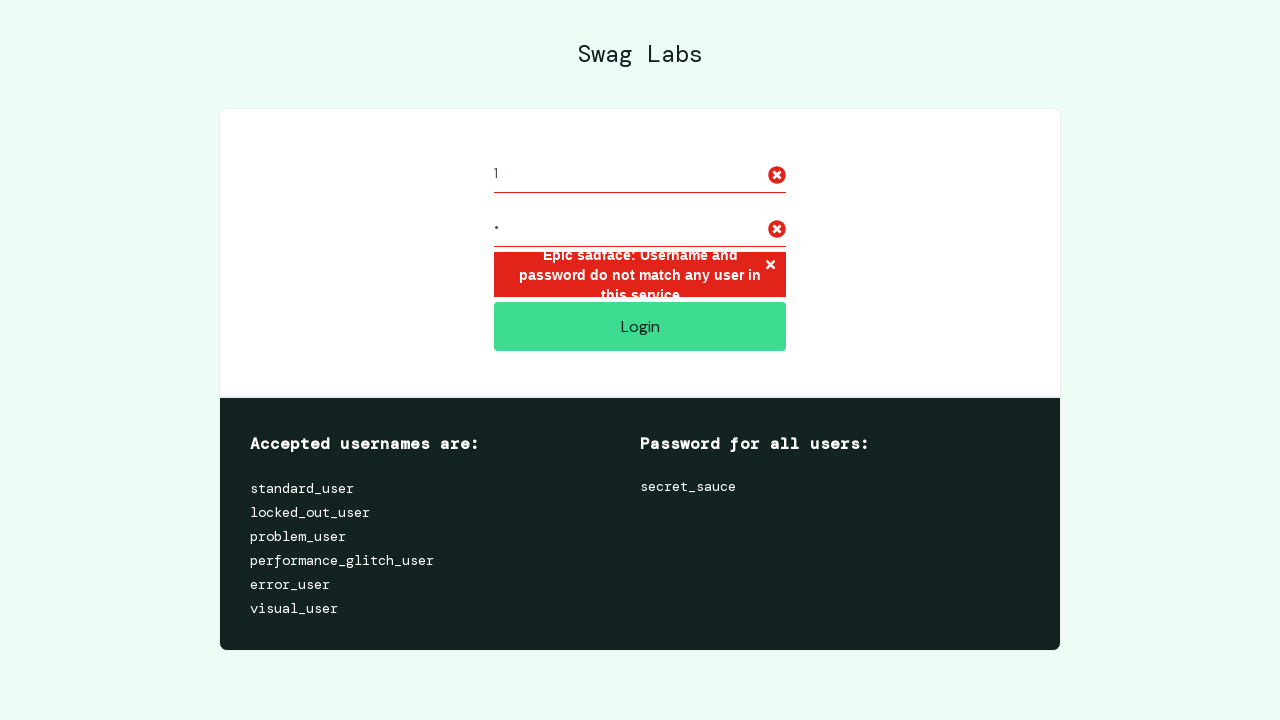